Tests JavaScript prompt dialog by entering text and dismissing/accepting it, verifying the entered text appears in the result

Starting URL: http://the-internet.herokuapp.com/javascript_alerts

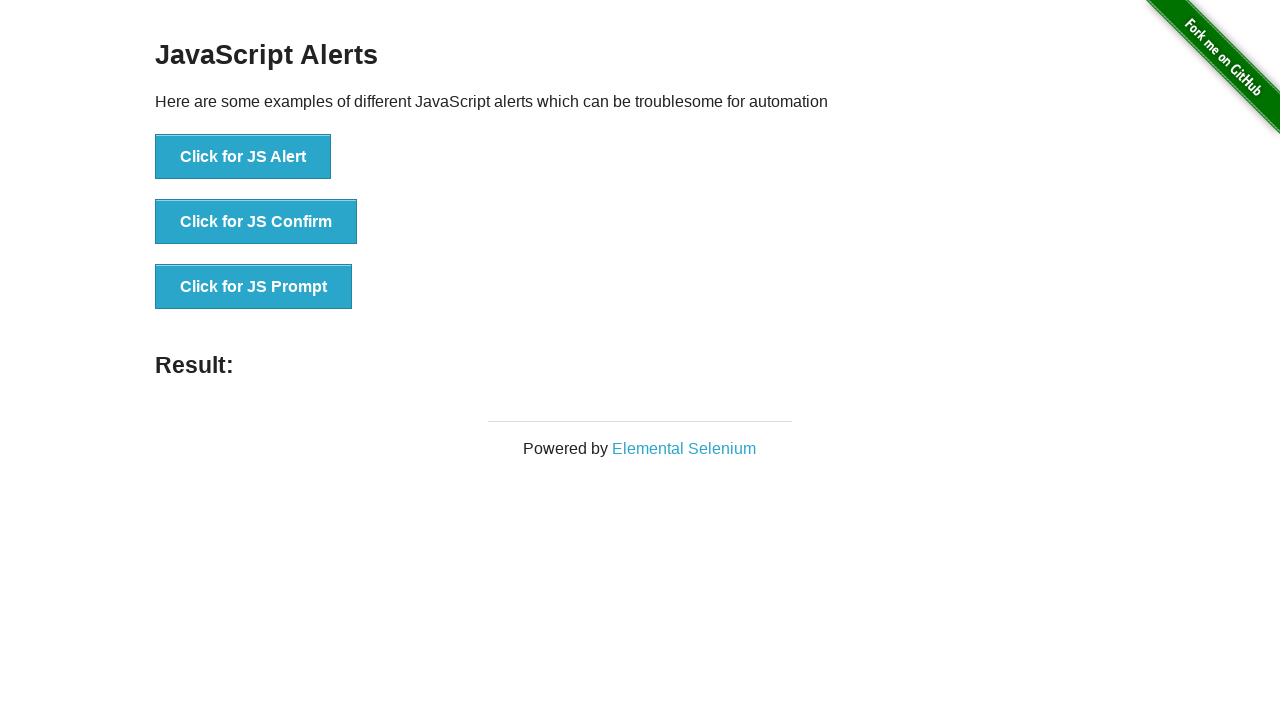

Set up dialog handler to dismiss prompt
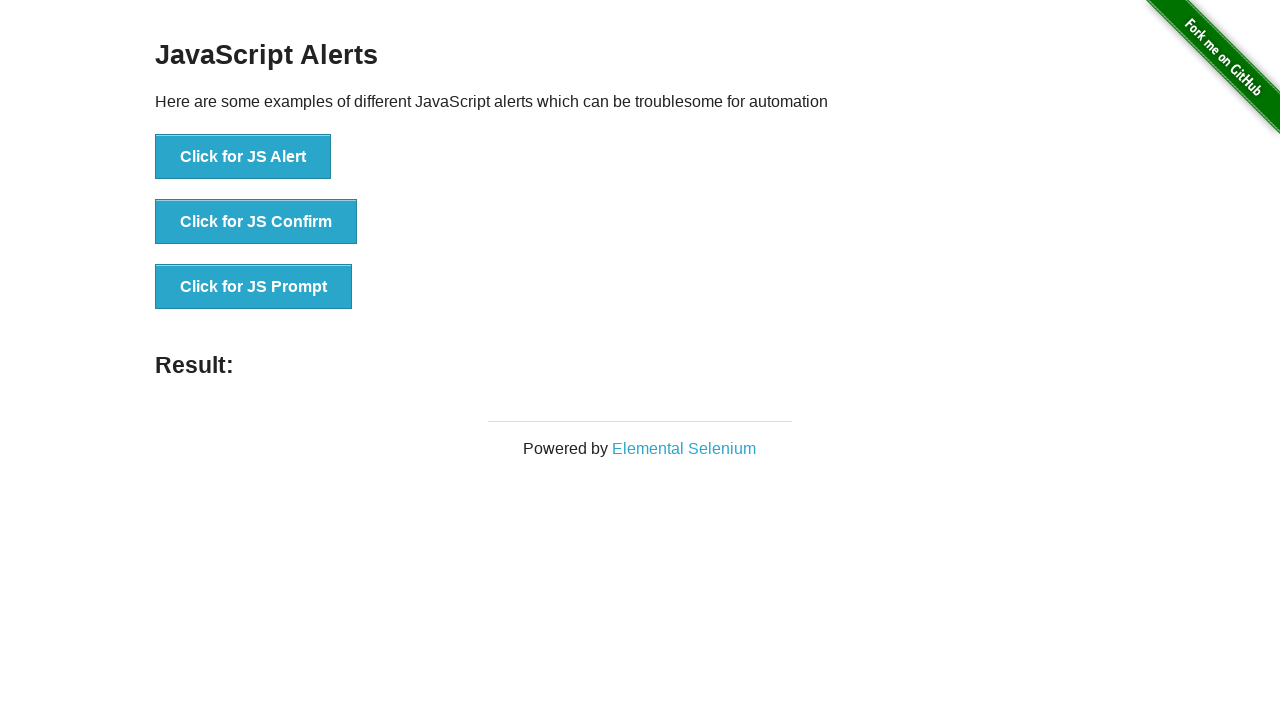

Clicked button to trigger JavaScript prompt dialog at (254, 287) on button[onclick='jsPrompt()']
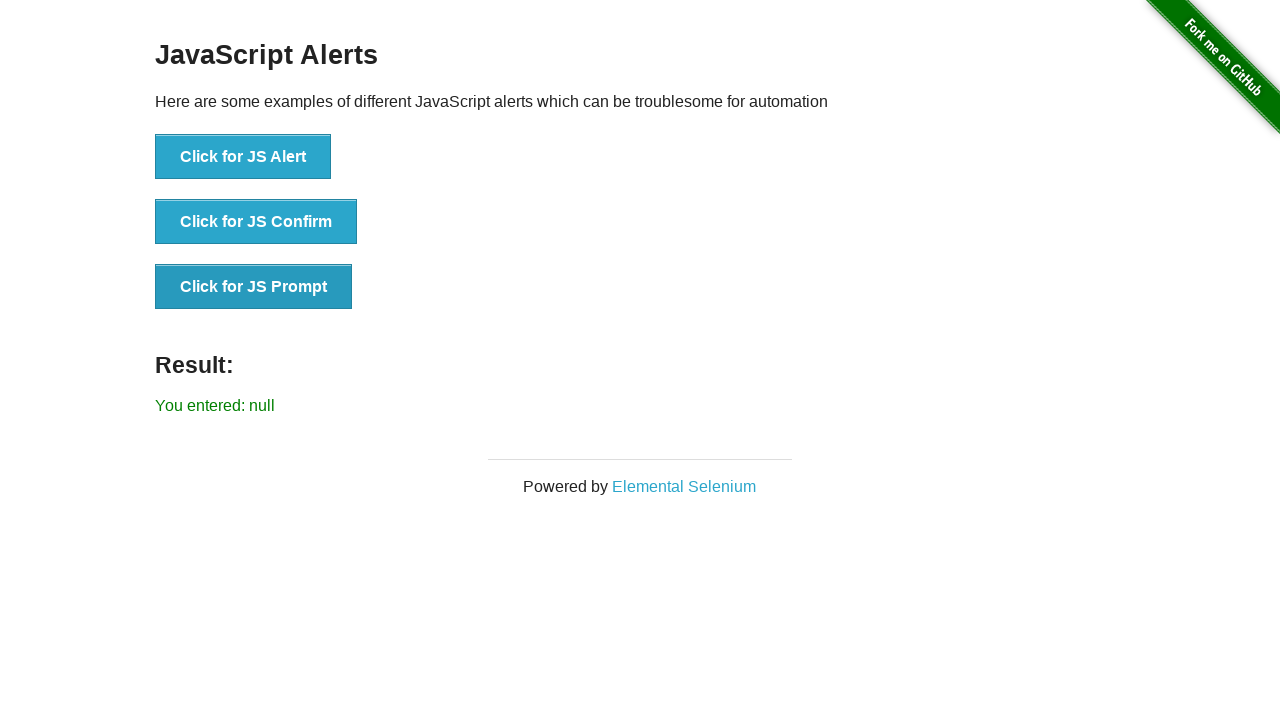

Verified prompt was dismissed with null result displayed
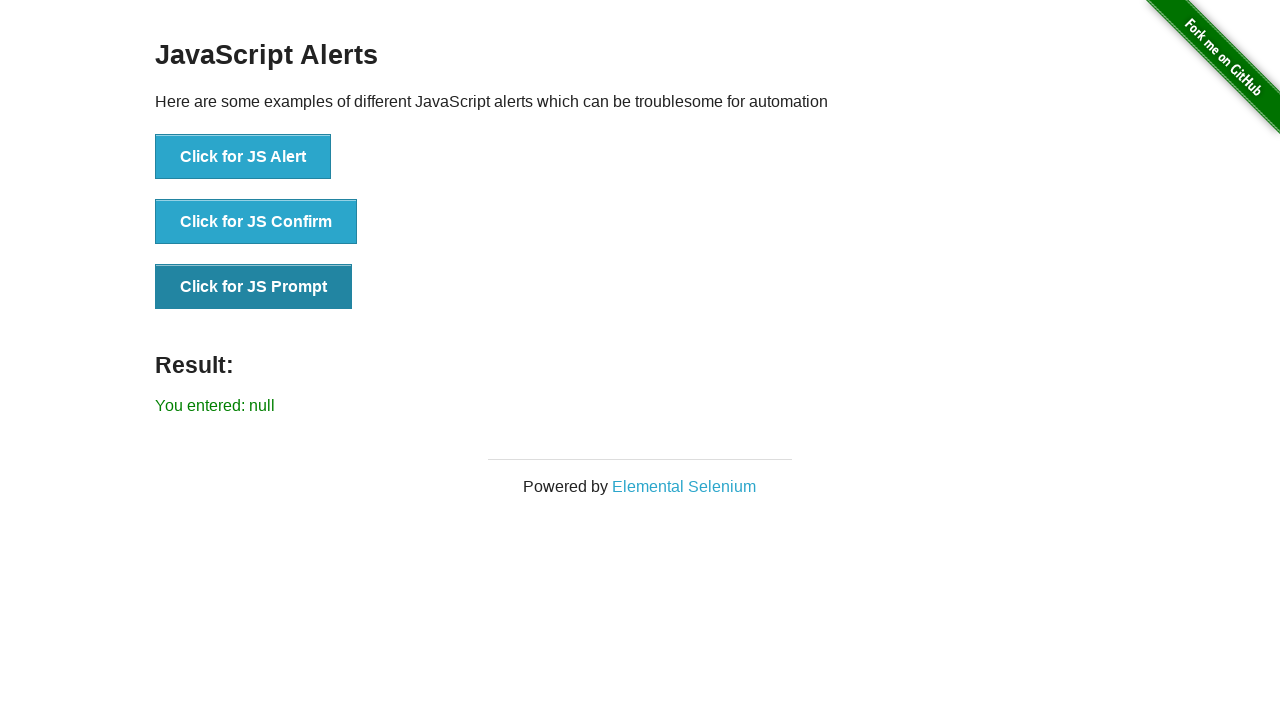

Set up dialog handler to accept prompt with text 'Selenium Java'
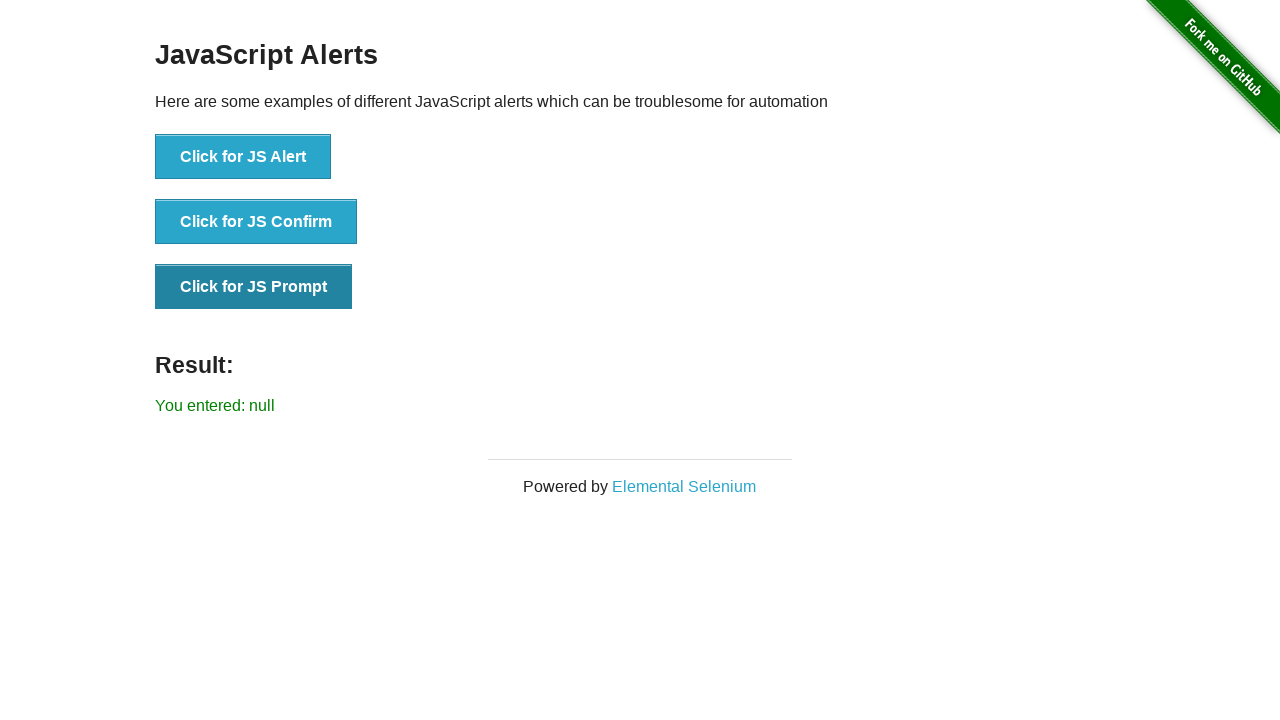

Clicked button to trigger JavaScript prompt dialog again at (254, 287) on button[onclick='jsPrompt()']
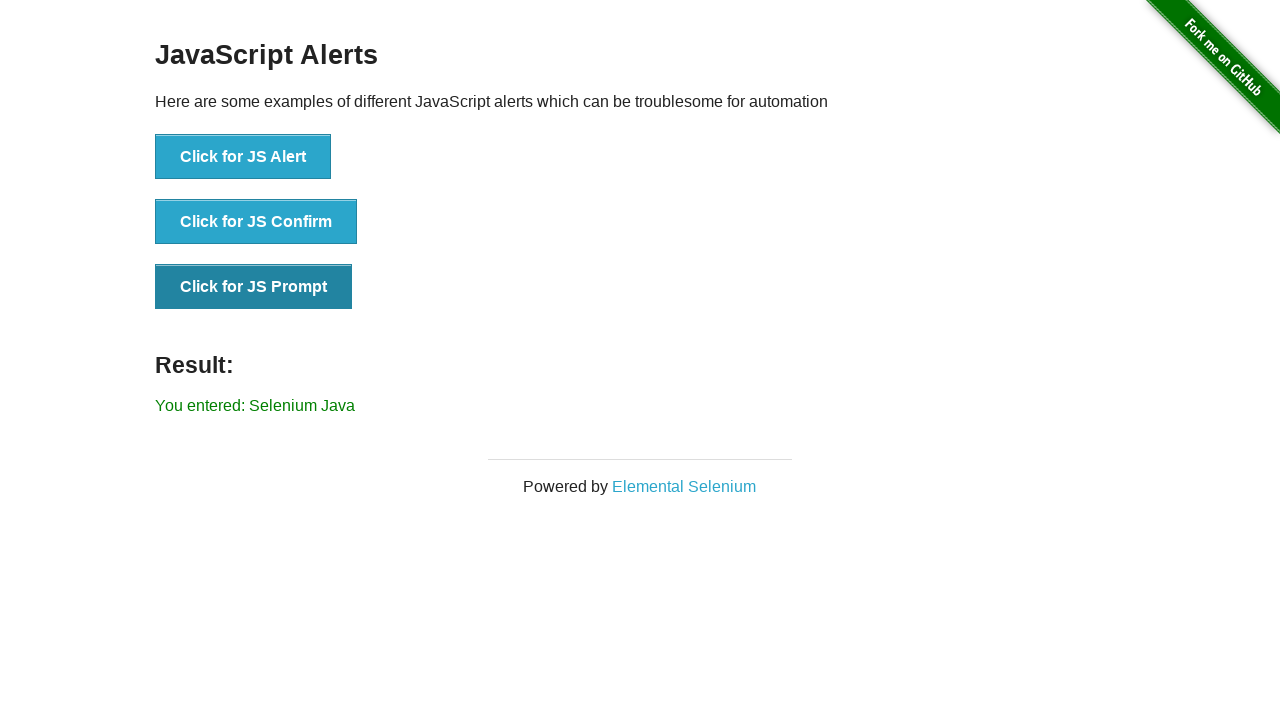

Verified prompt was accepted and entered text 'Selenium Java' appears in result
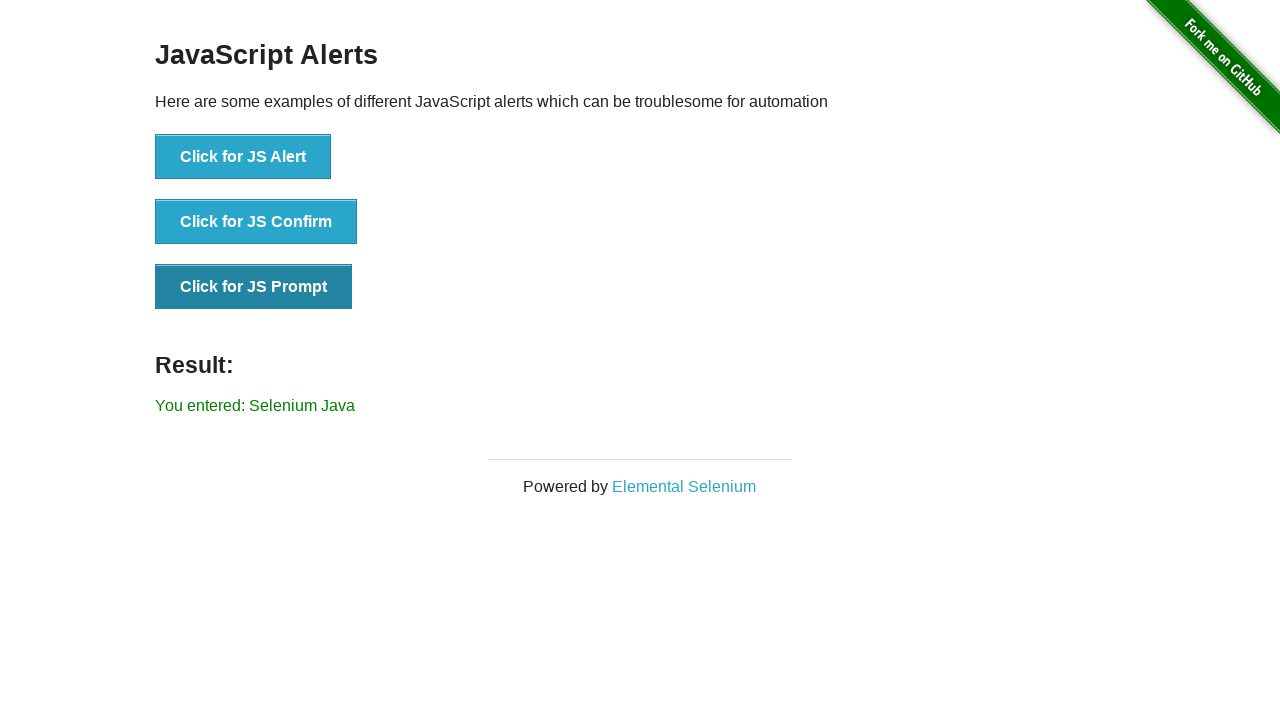

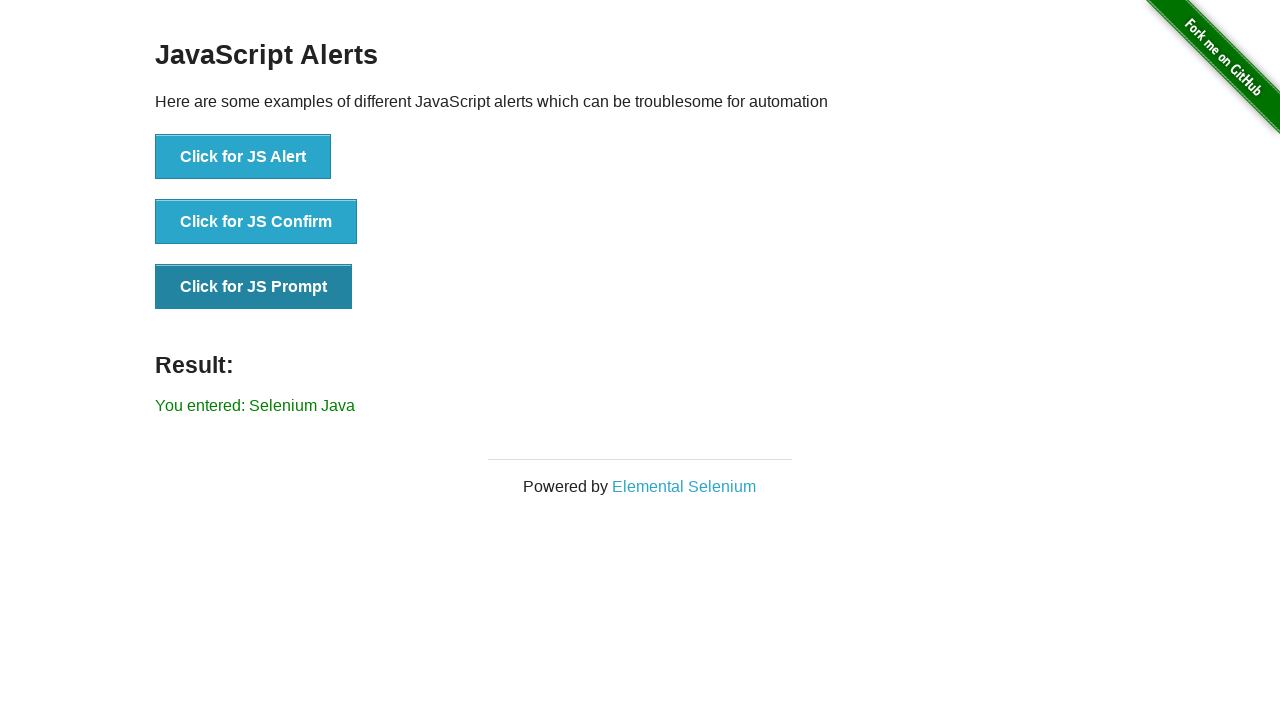